Fills out a registration form with personal information including name, email, phone, gender, and state selection

Starting URL: https://grotechminds.com/registeration-form/

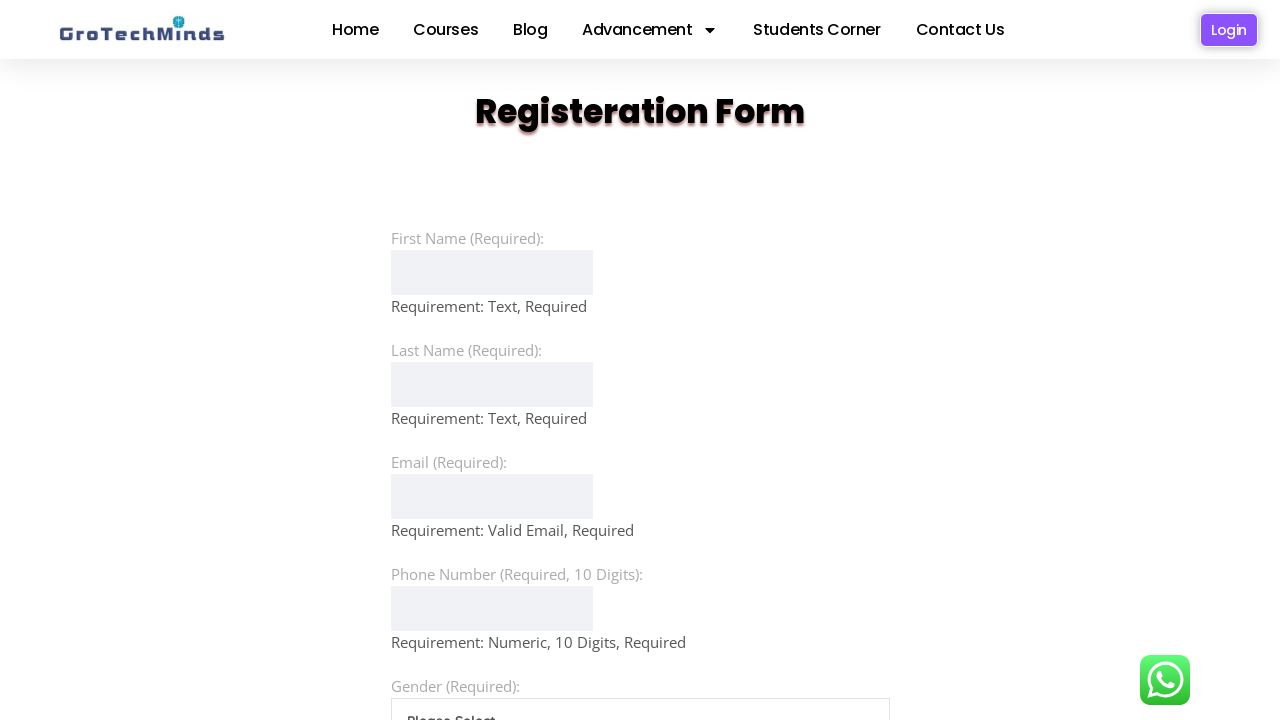

Filled first name field with 'Sujani' on #firstName
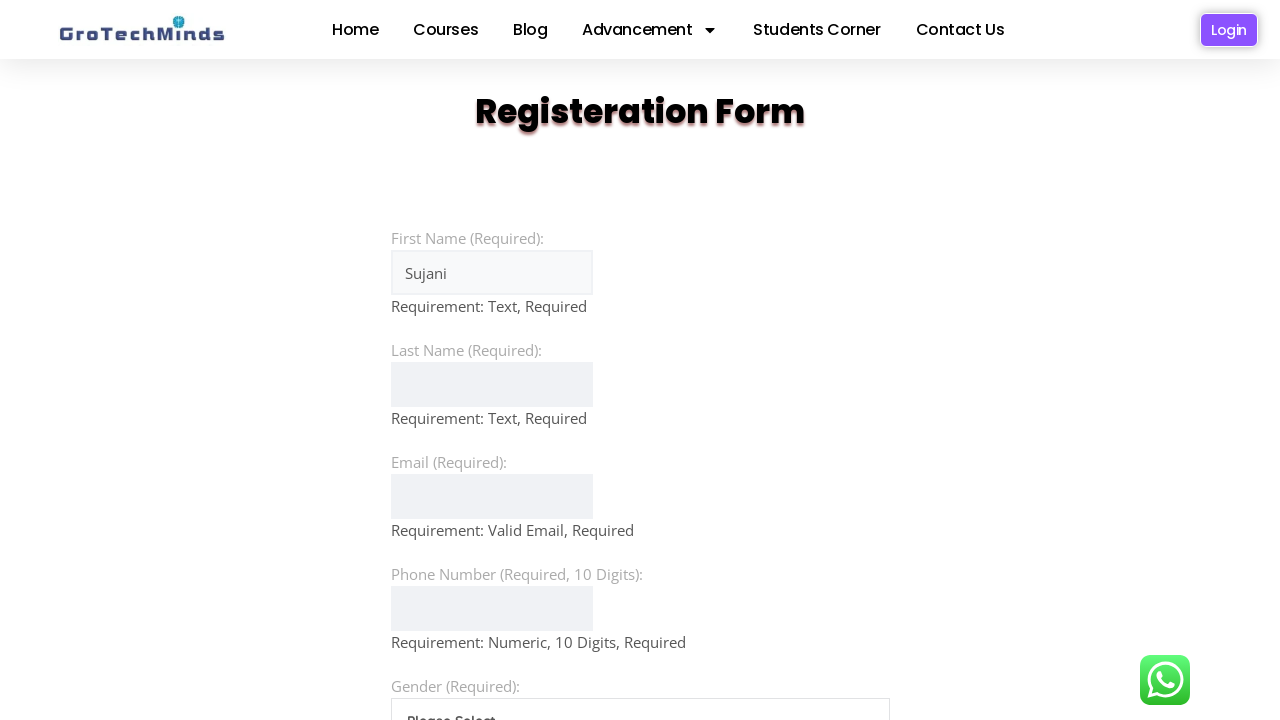

Filled last name field with 'Karuturi' on #lastName
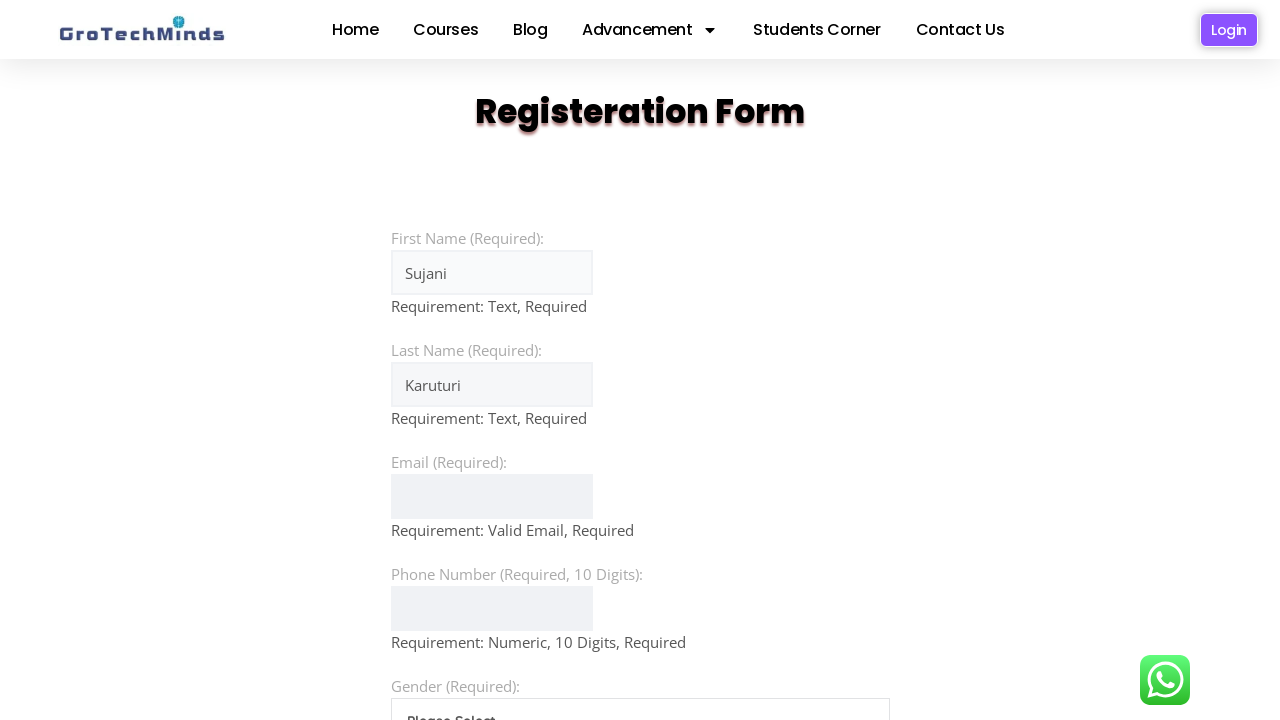

Filled email field with 'sujan@gmail.com' on #email
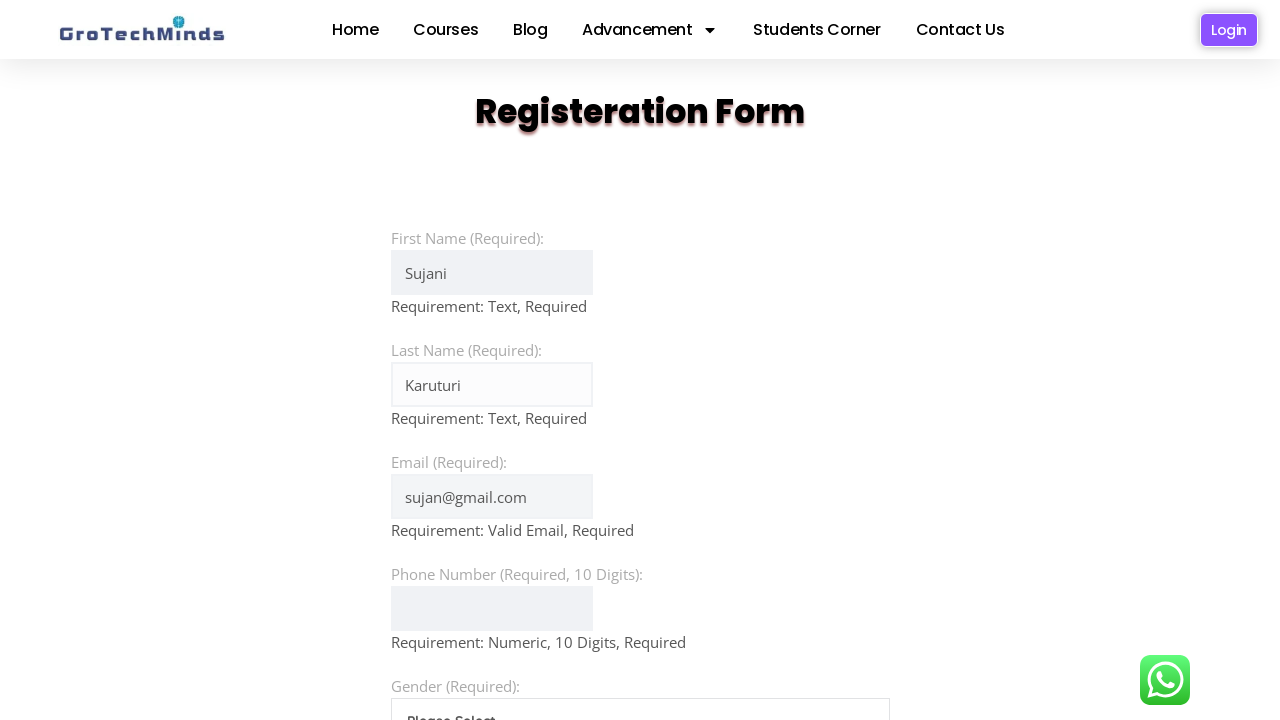

Filled phone number field with '9550336858' on #phone
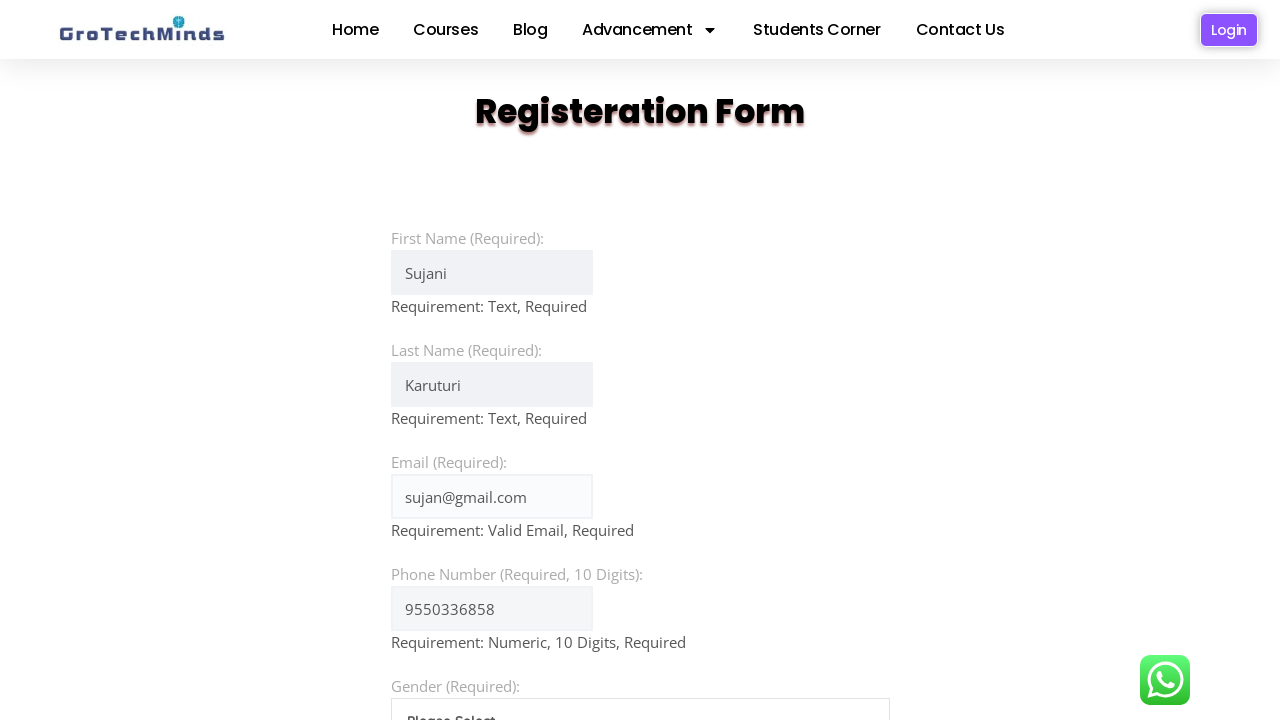

Selected 'Female' from gender dropdown on #gender
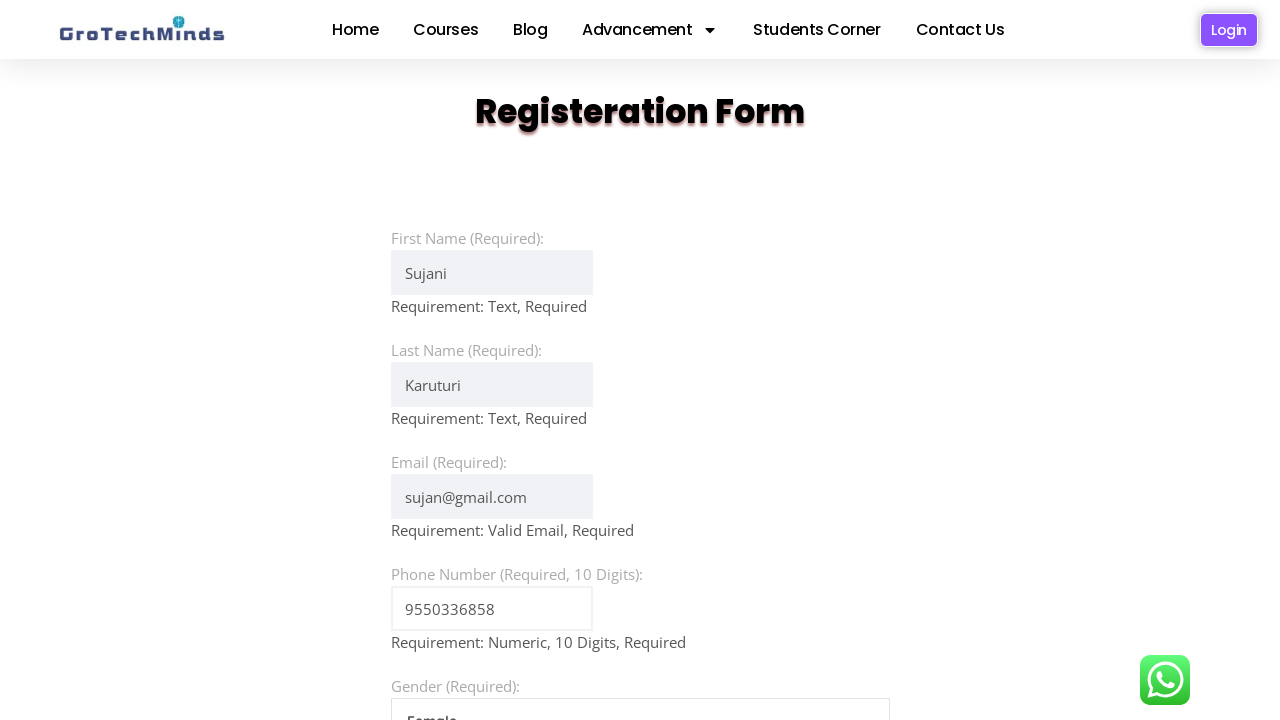

Selected state by index 4 (5th option) on #state
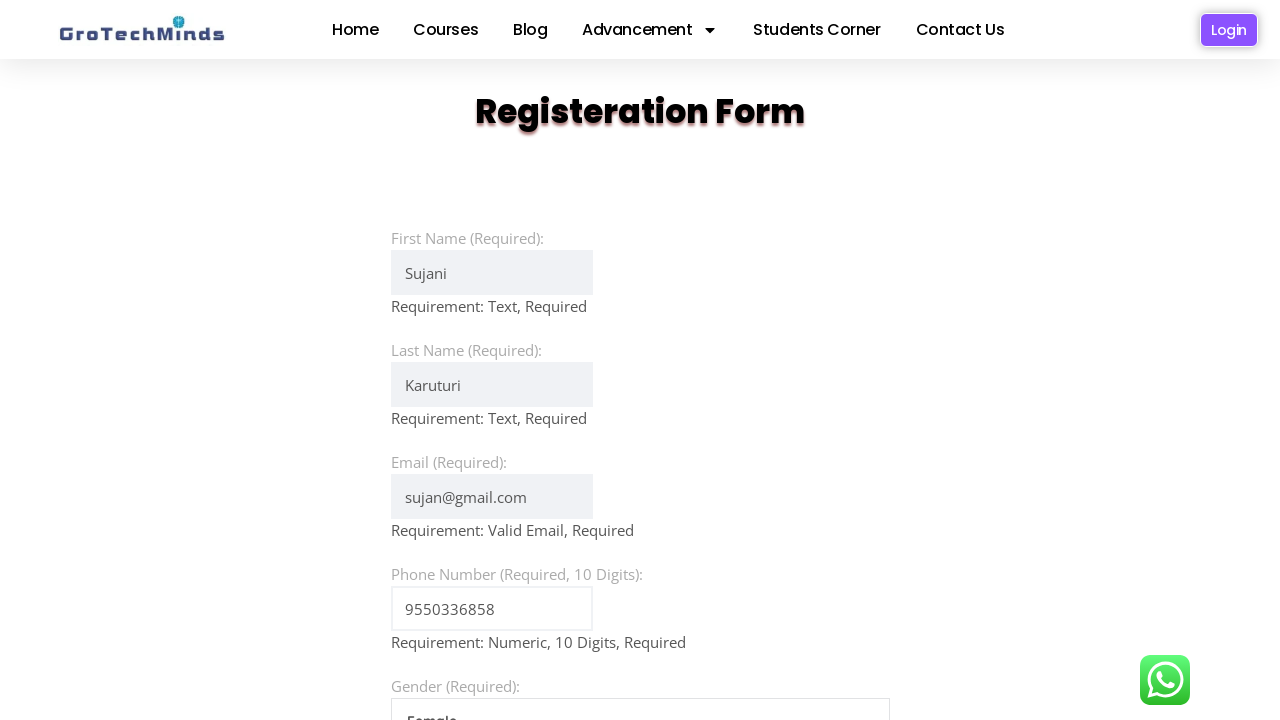

Clicked submit button to complete registration form at (432, 360) on button[name='Submit']
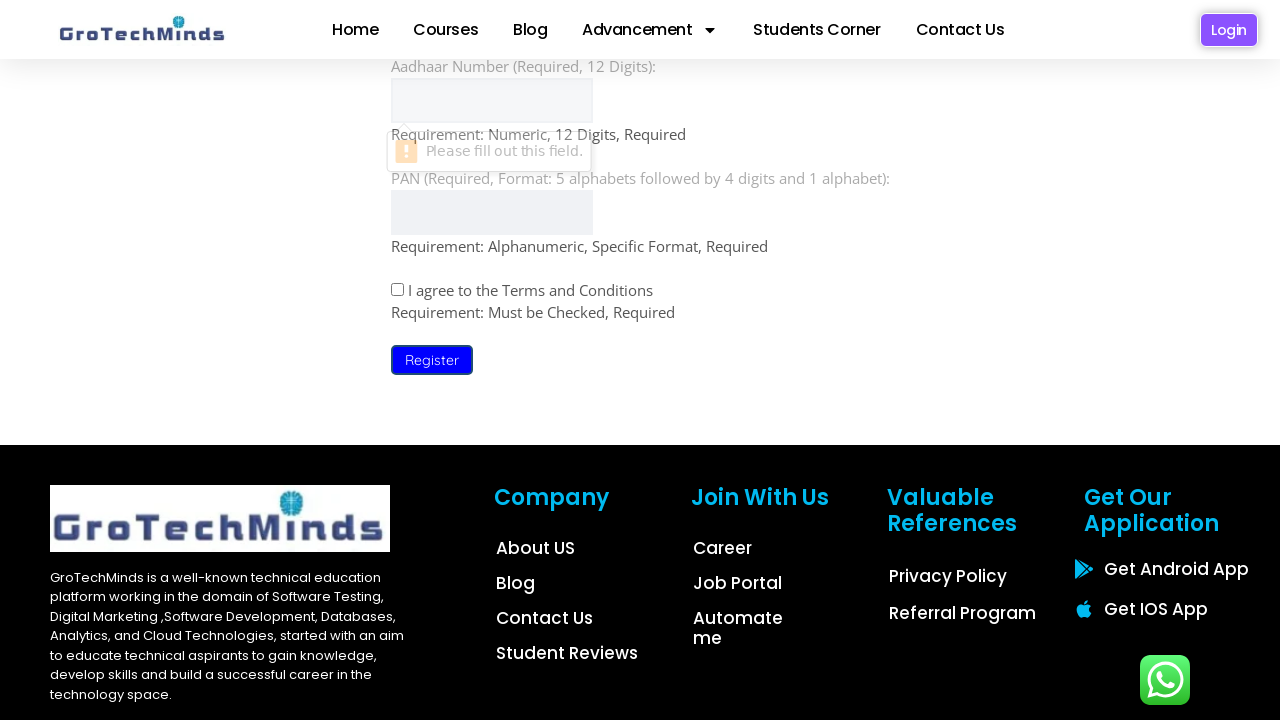

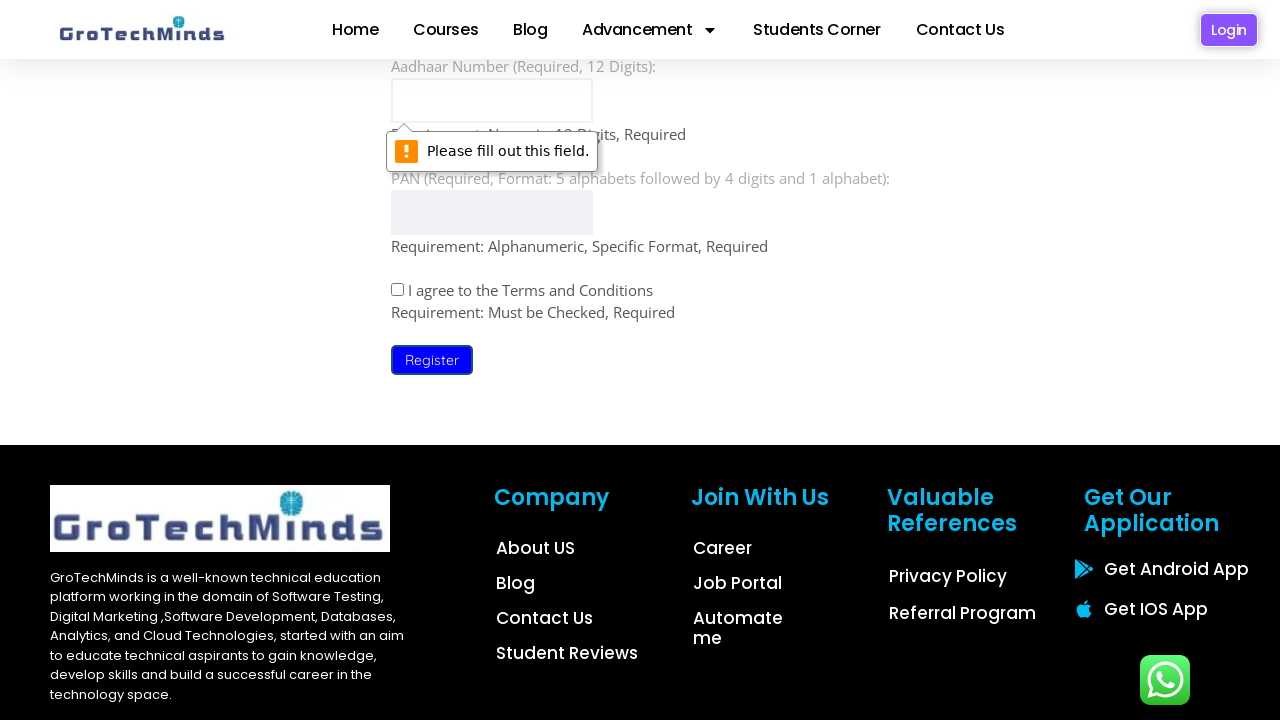